Tests entering a username in the name input field on the Rahul Shetty Academy Automation Practice page

Starting URL: https://rahulshettyacademy.com/AutomationPractice/#top

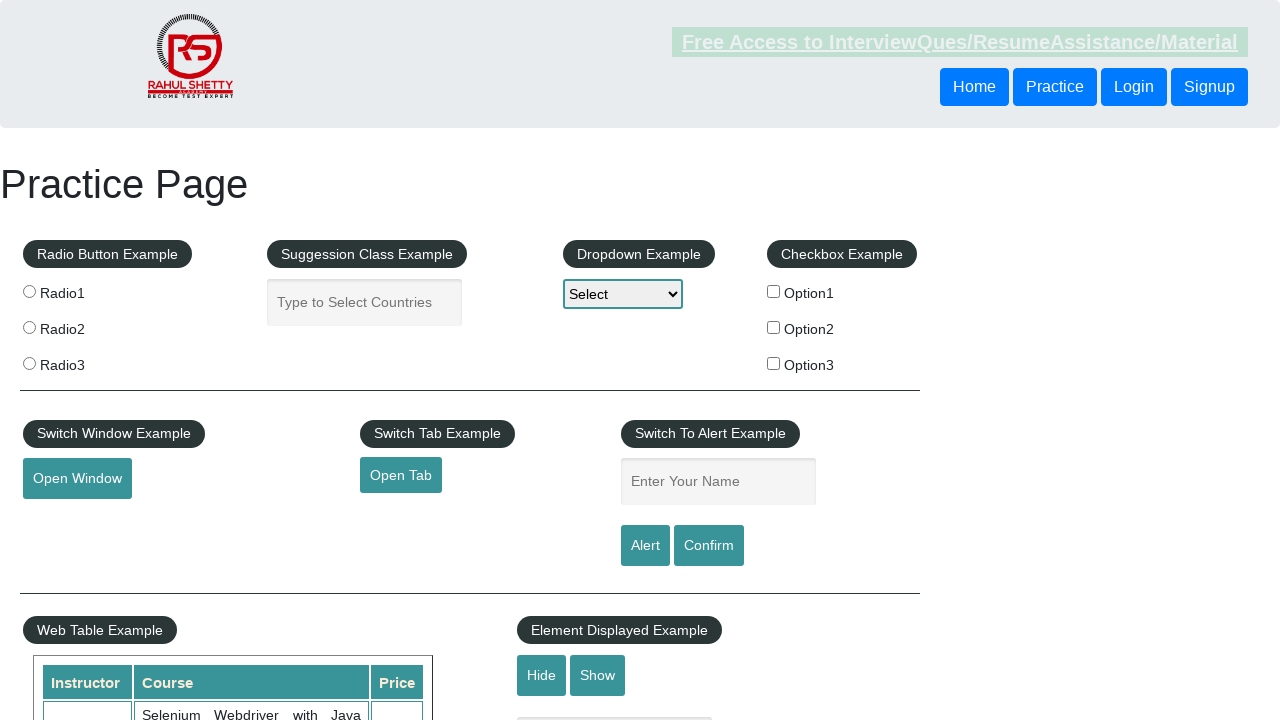

Entered 'Sample' in the name input field on #name
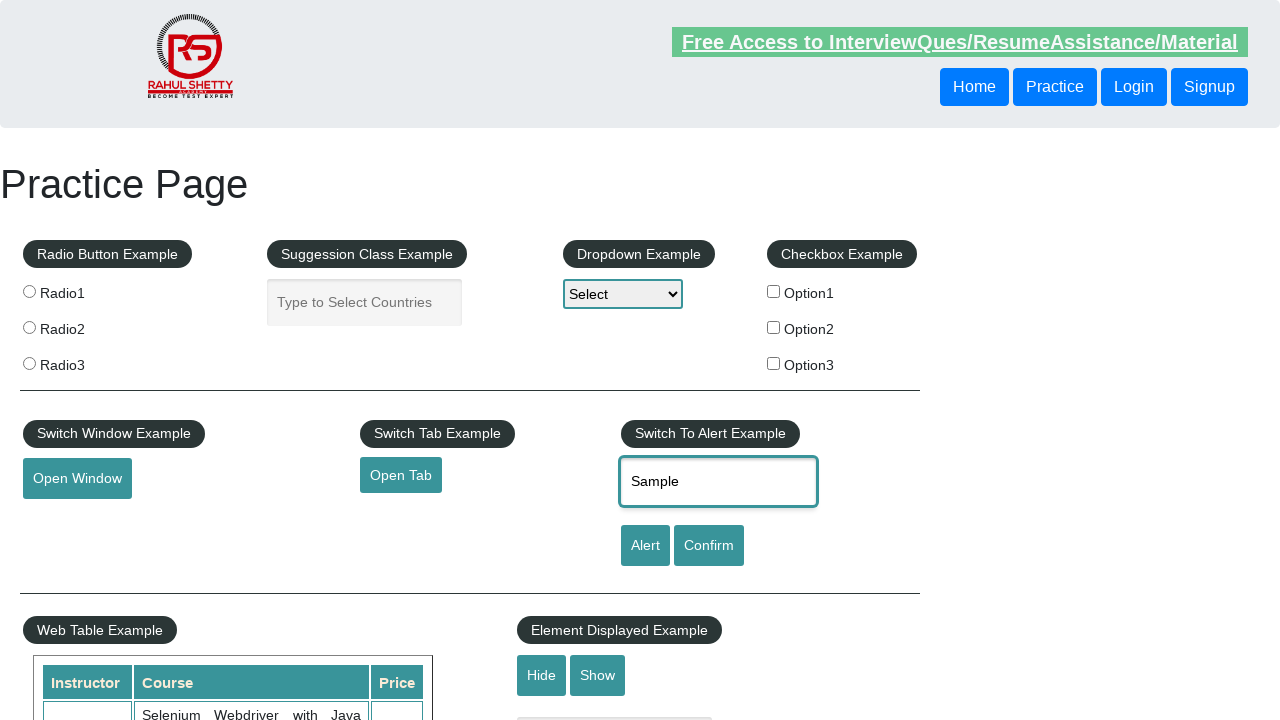

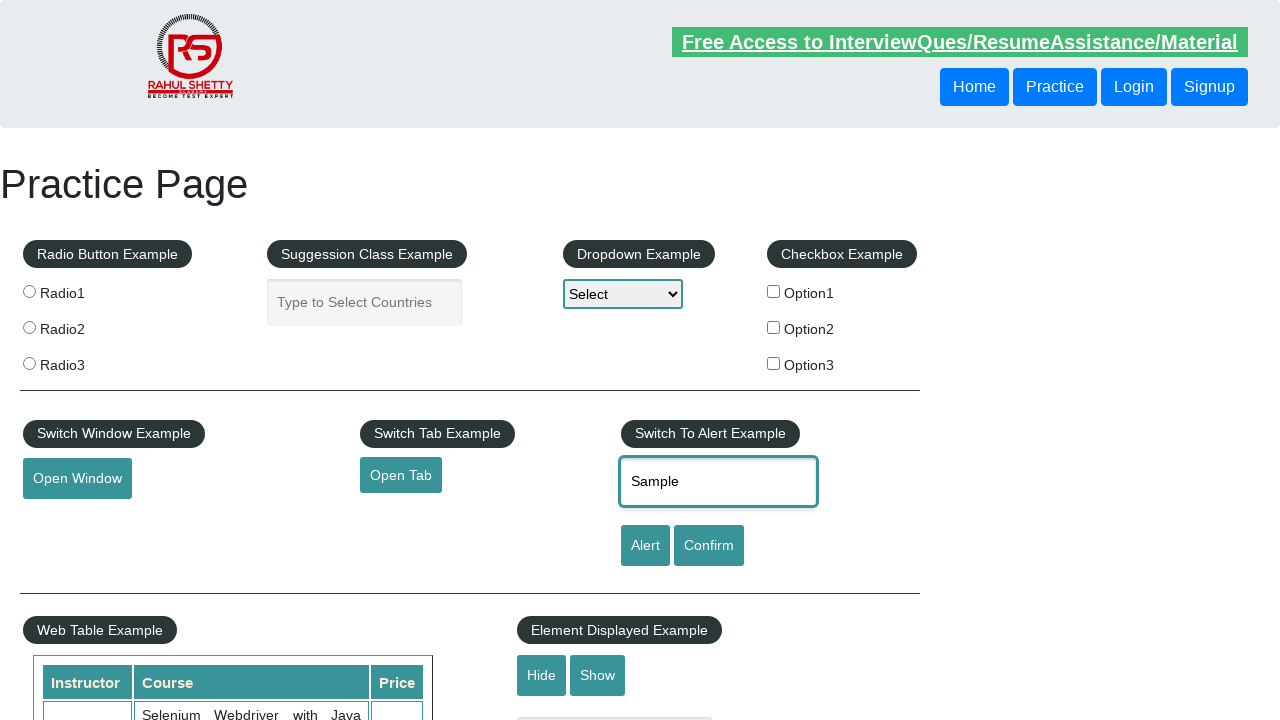